Tests jQuery UI custom dropdown by selecting option "19" and verifying the selection

Starting URL: https://jqueryui.com/resources/demos/selectmenu/default.html

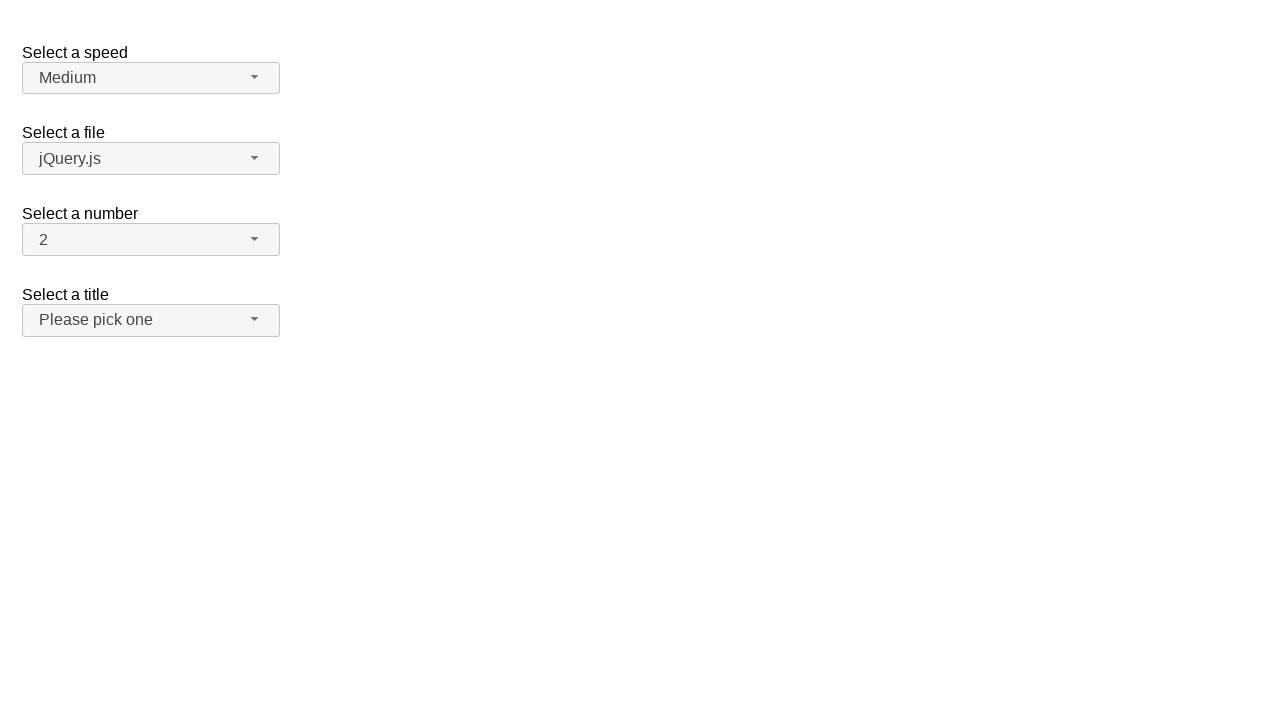

Clicked dropdown button to open jQuery UI custom dropdown at (151, 240) on xpath=//span[@id='number-button']
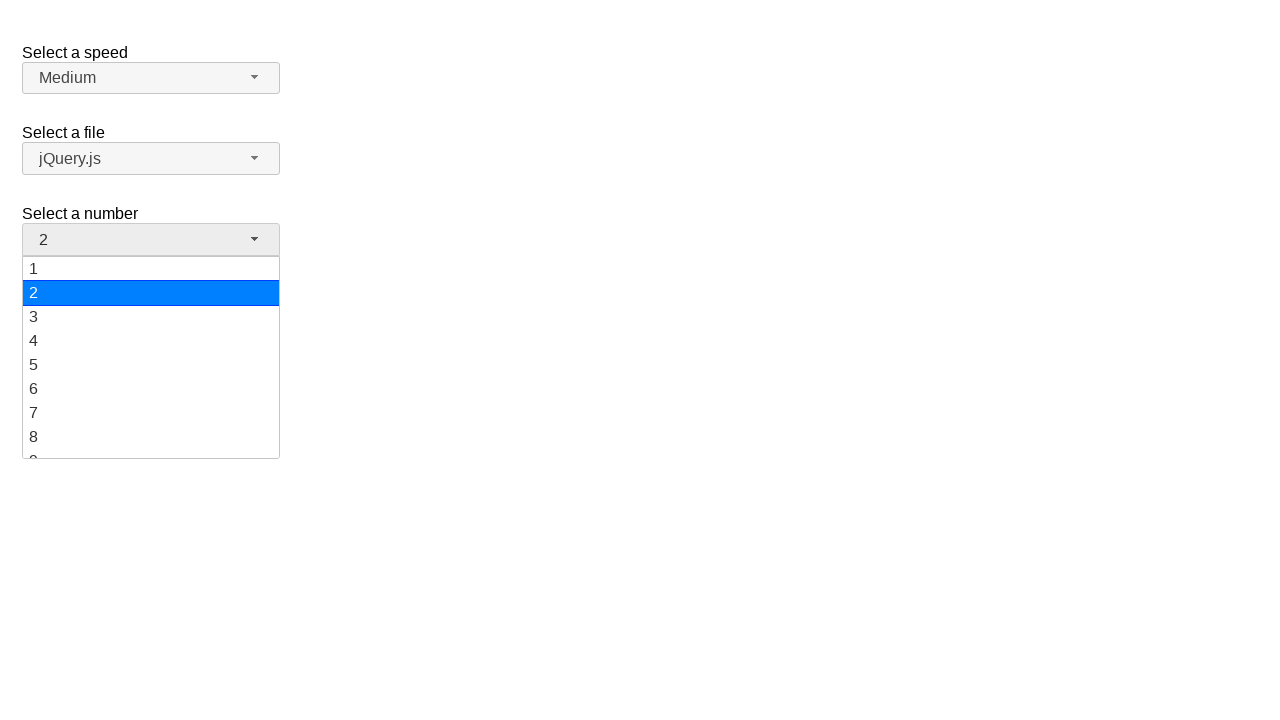

Dropdown menu loaded and is visible
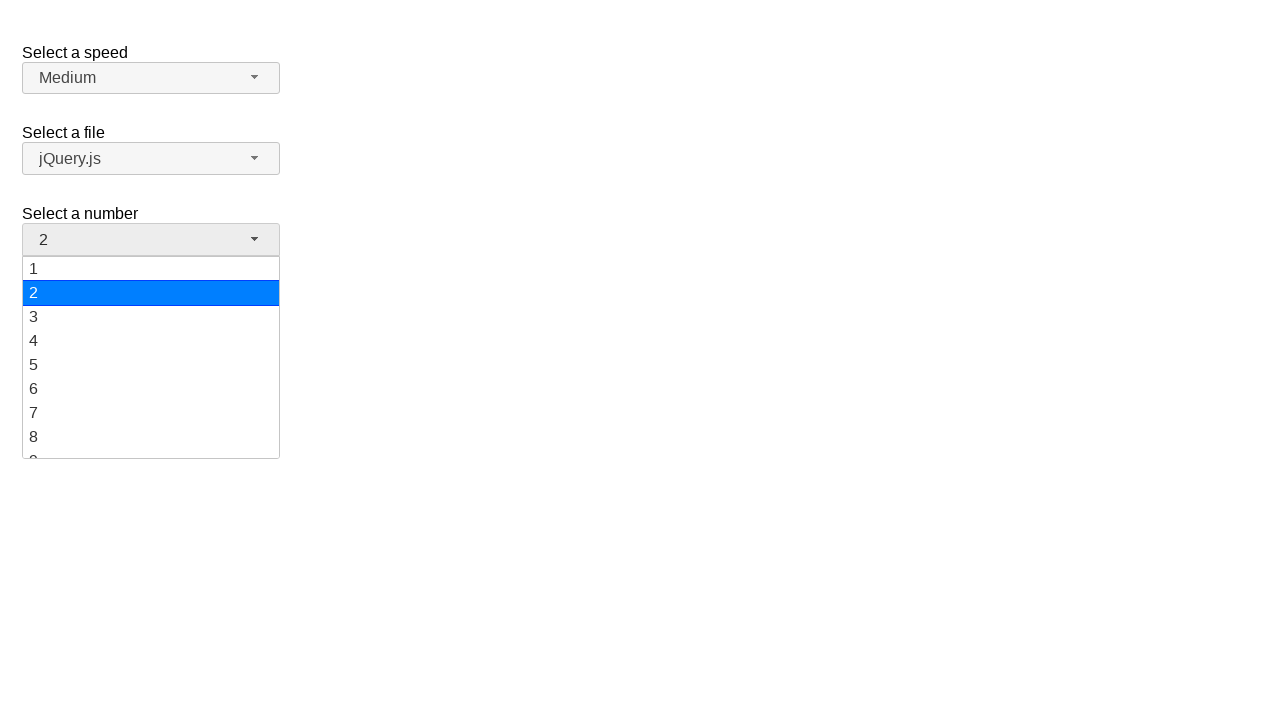

Selected option '19' from dropdown menu at (151, 445) on xpath=//ul[@id='number-menu']//div[text()='19']
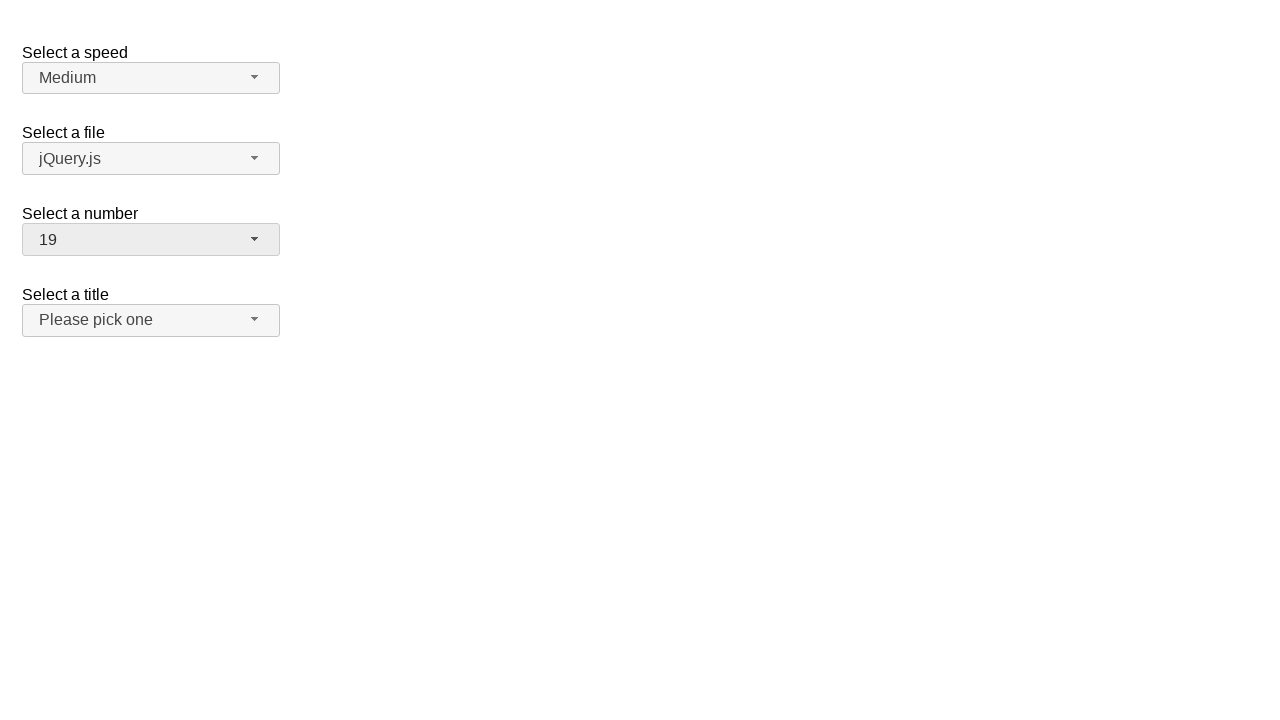

Verified that option '19' is now displayed as selected in the dropdown
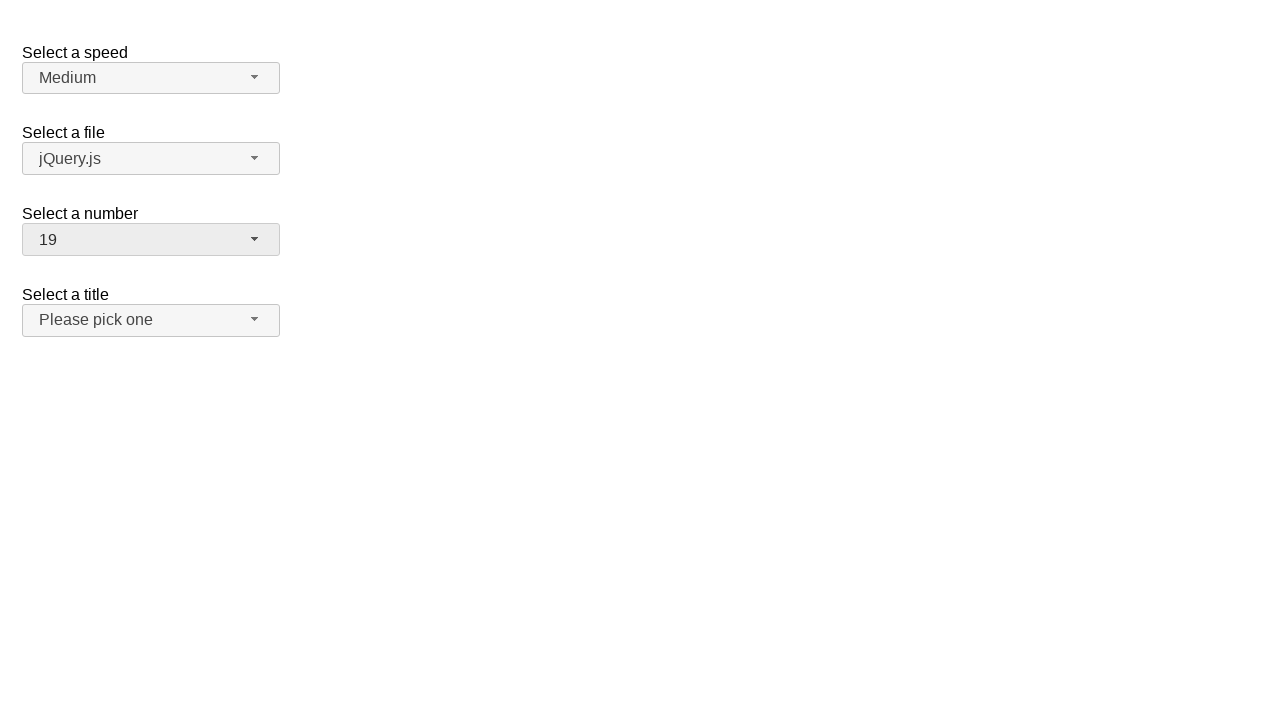

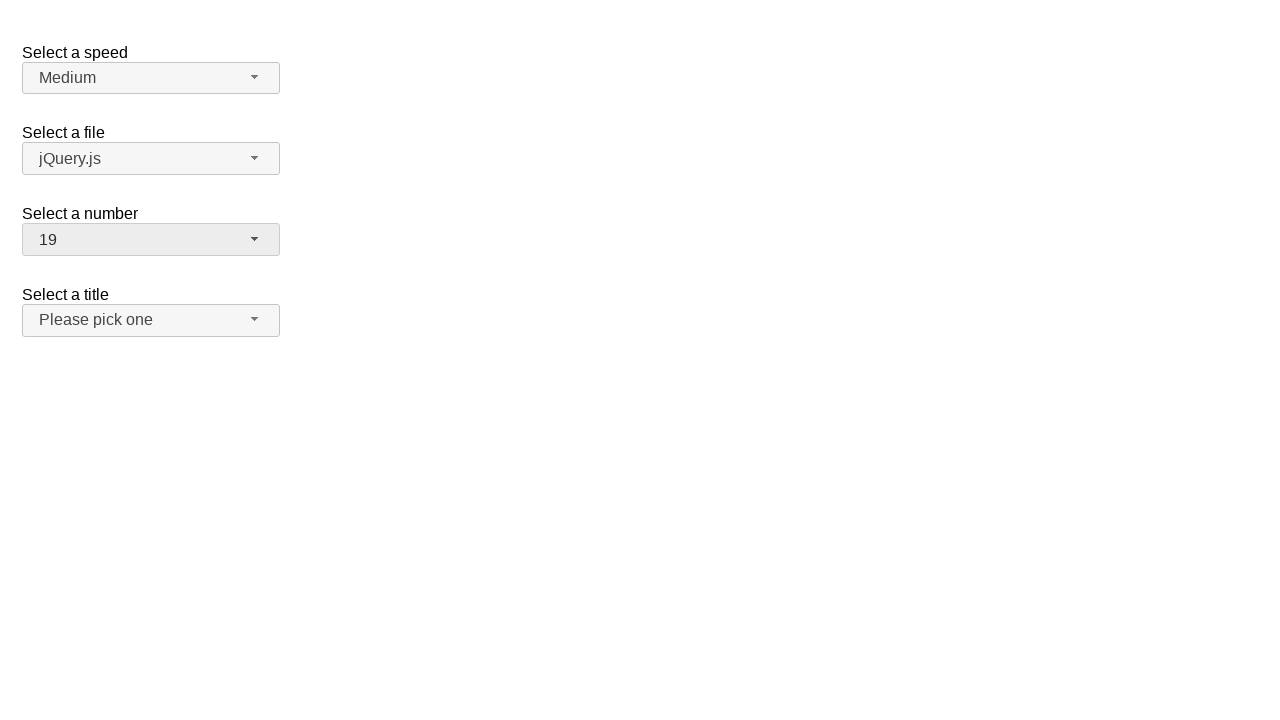